Tests an e-commerce site by searching for products starting with "ca" and adding Cashews to cart if found in results

Starting URL: https://rahulshettyacademy.com/seleniumPractise/#/

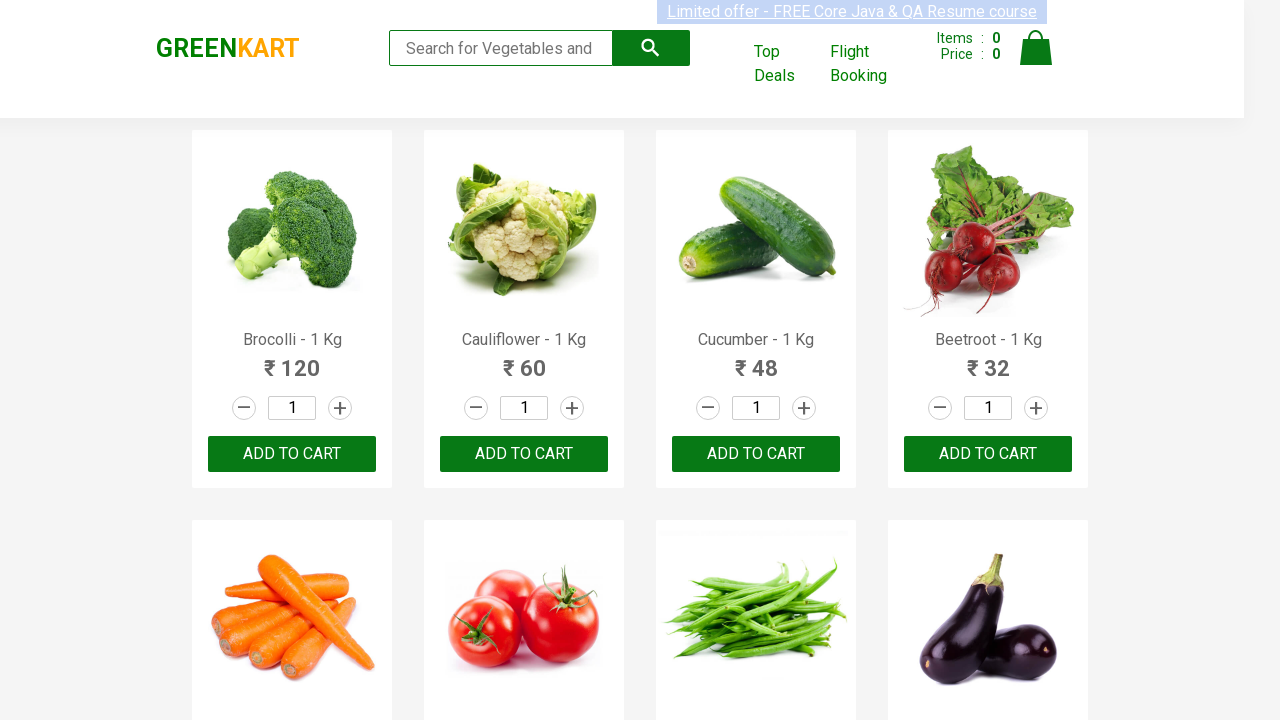

Filled search box with 'ca' on .search-keyword
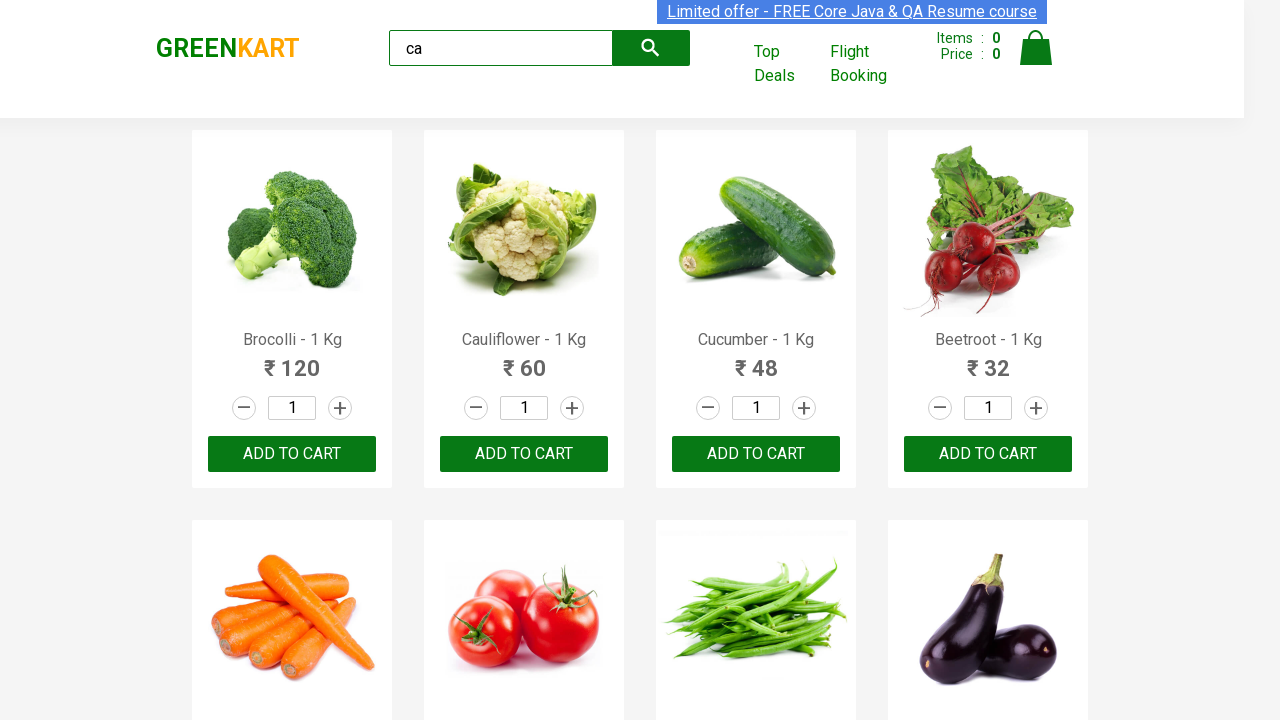

Waited 500ms for products to filter
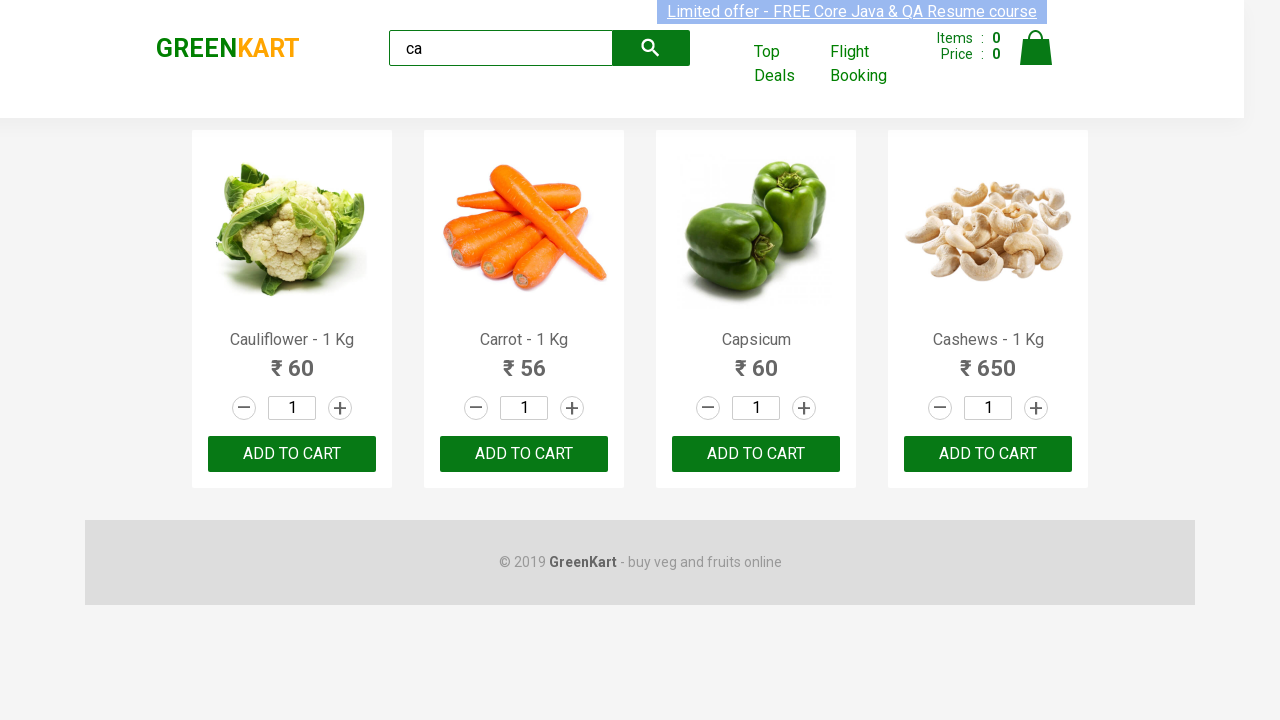

Located all product elements
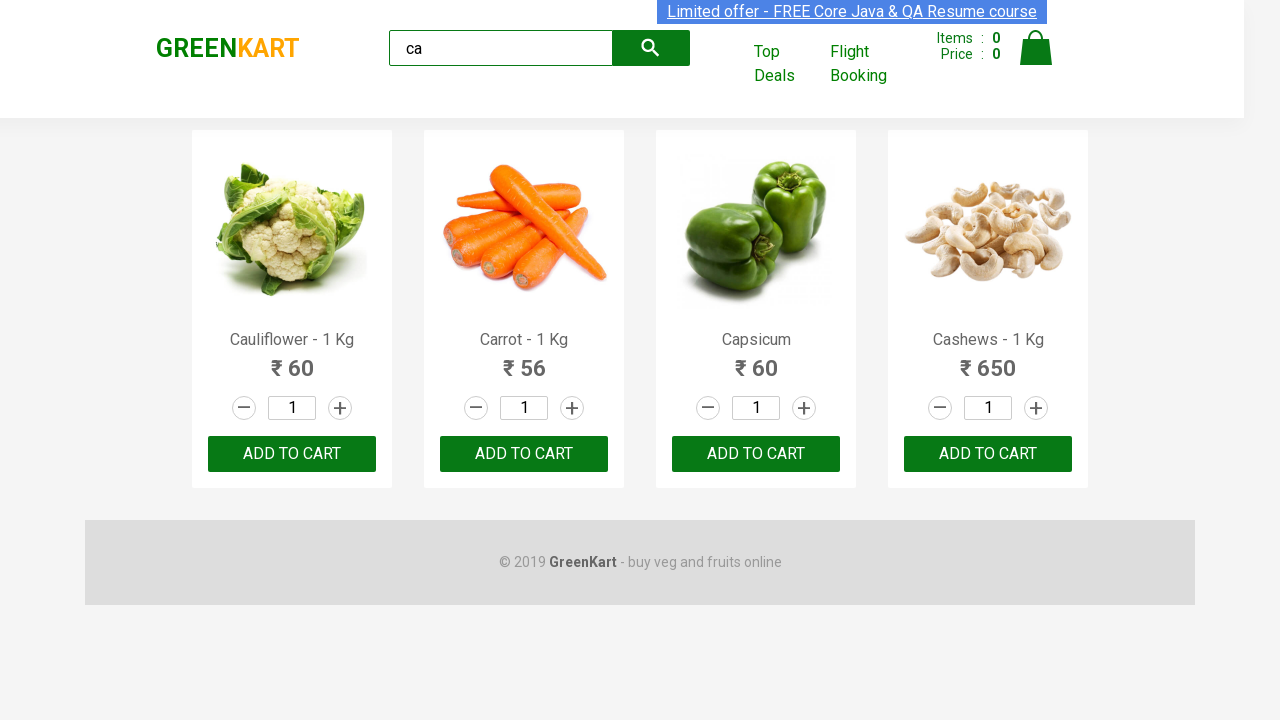

Retrieved product name: Cauliflower - 1 Kg
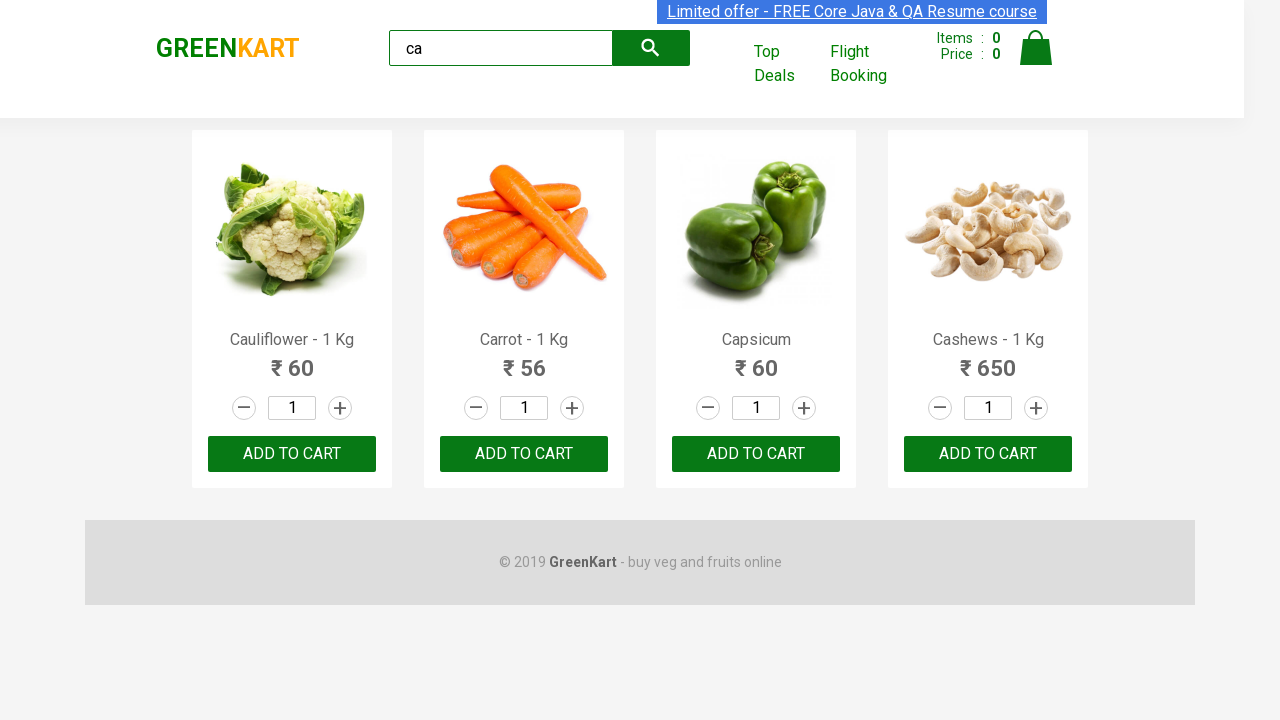

Retrieved product name: Carrot - 1 Kg
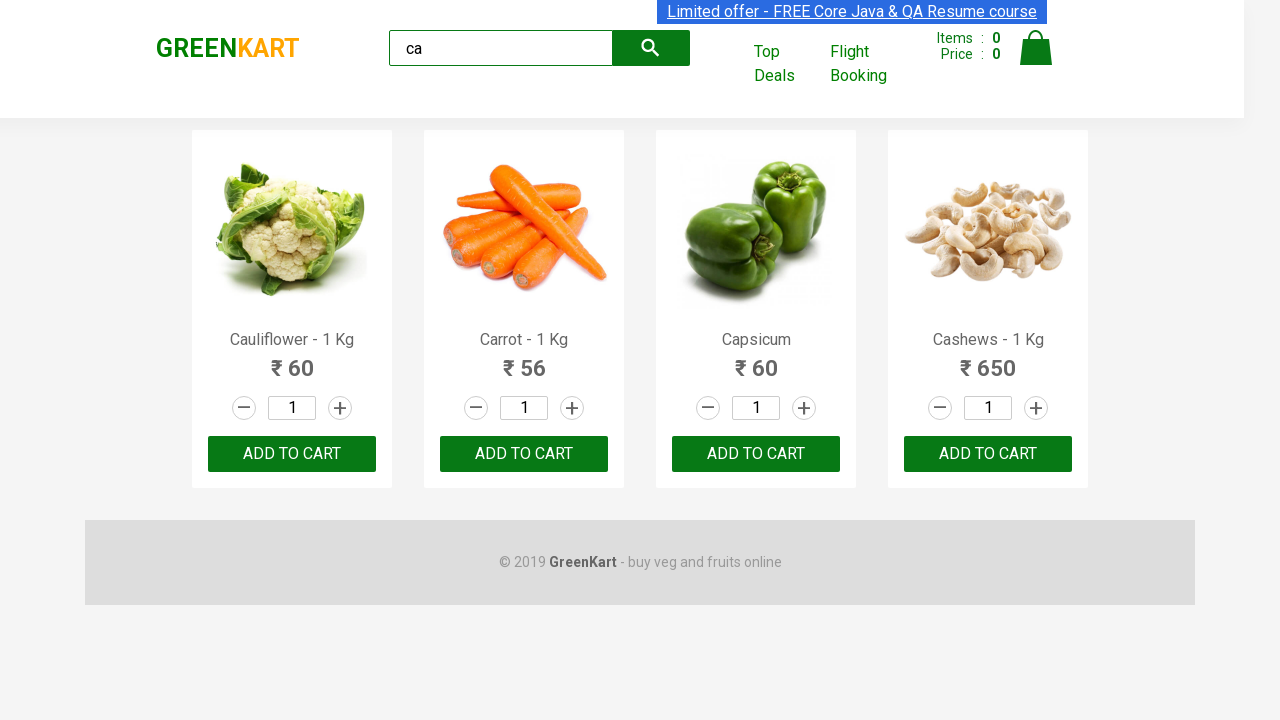

Retrieved product name: Capsicum
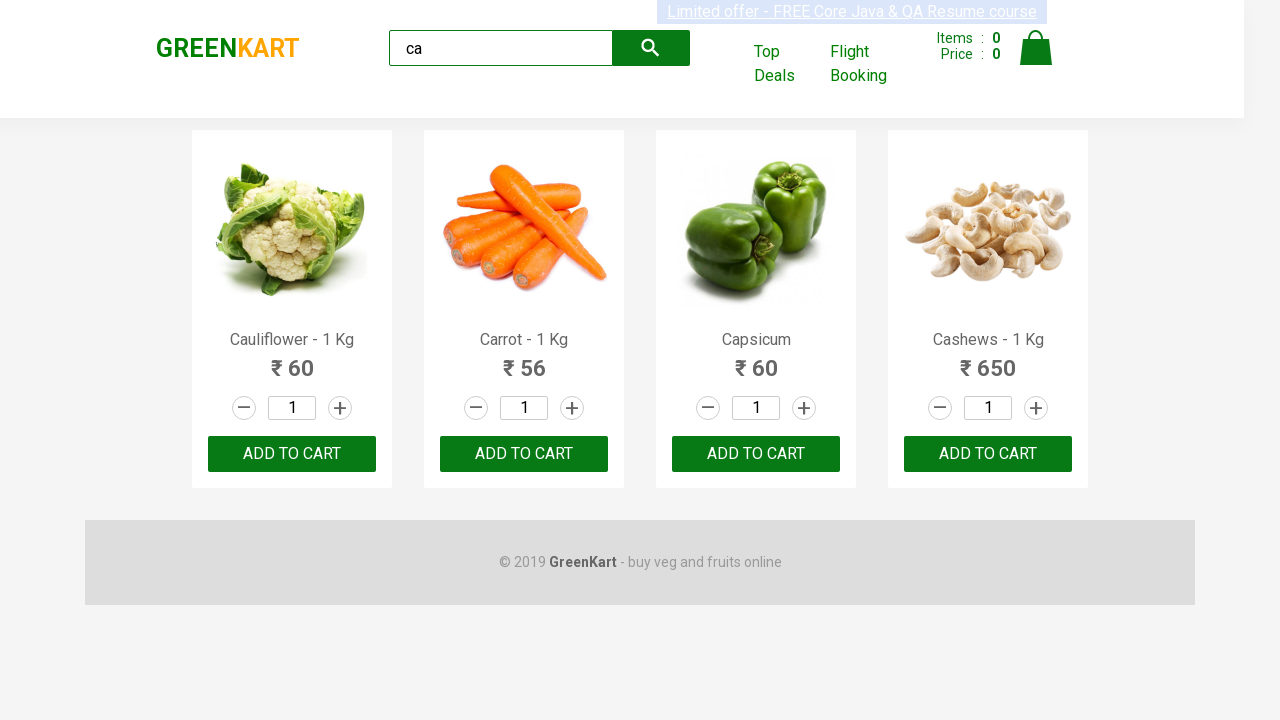

Retrieved product name: Cashews - 1 Kg
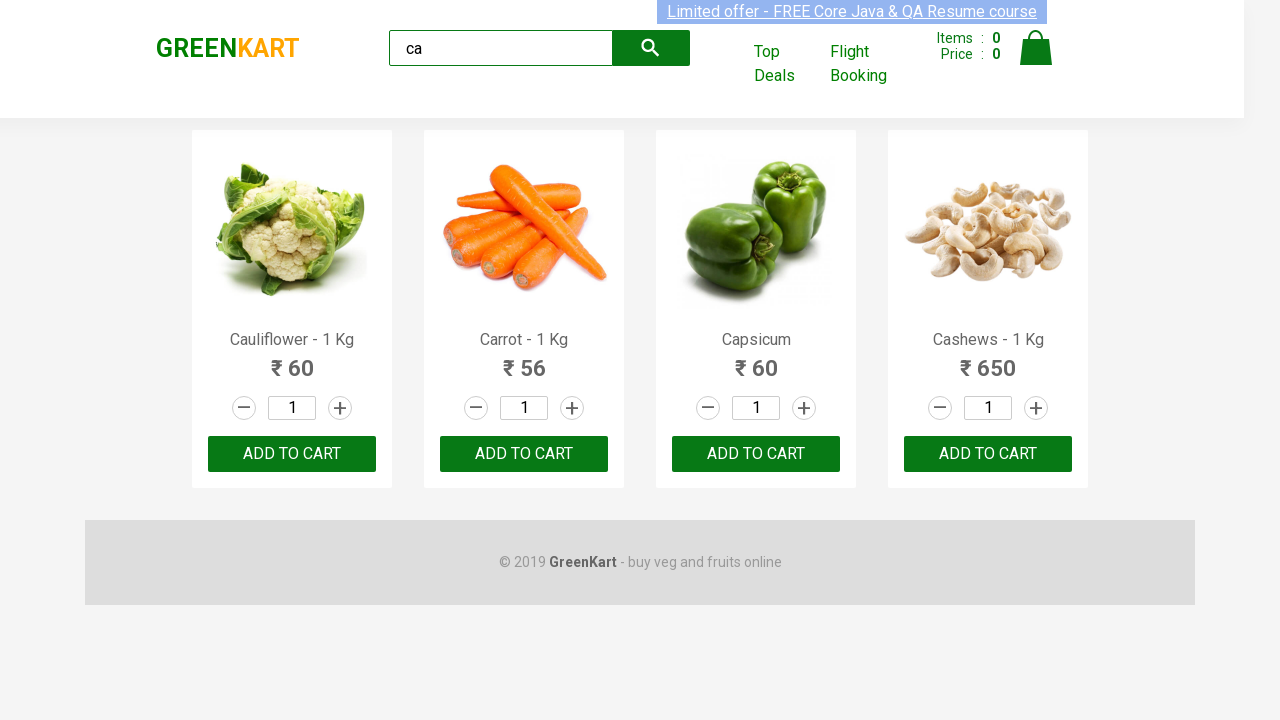

Clicked 'Add to cart' button for Cashews product at (988, 454) on .products .product >> nth=3 >> button
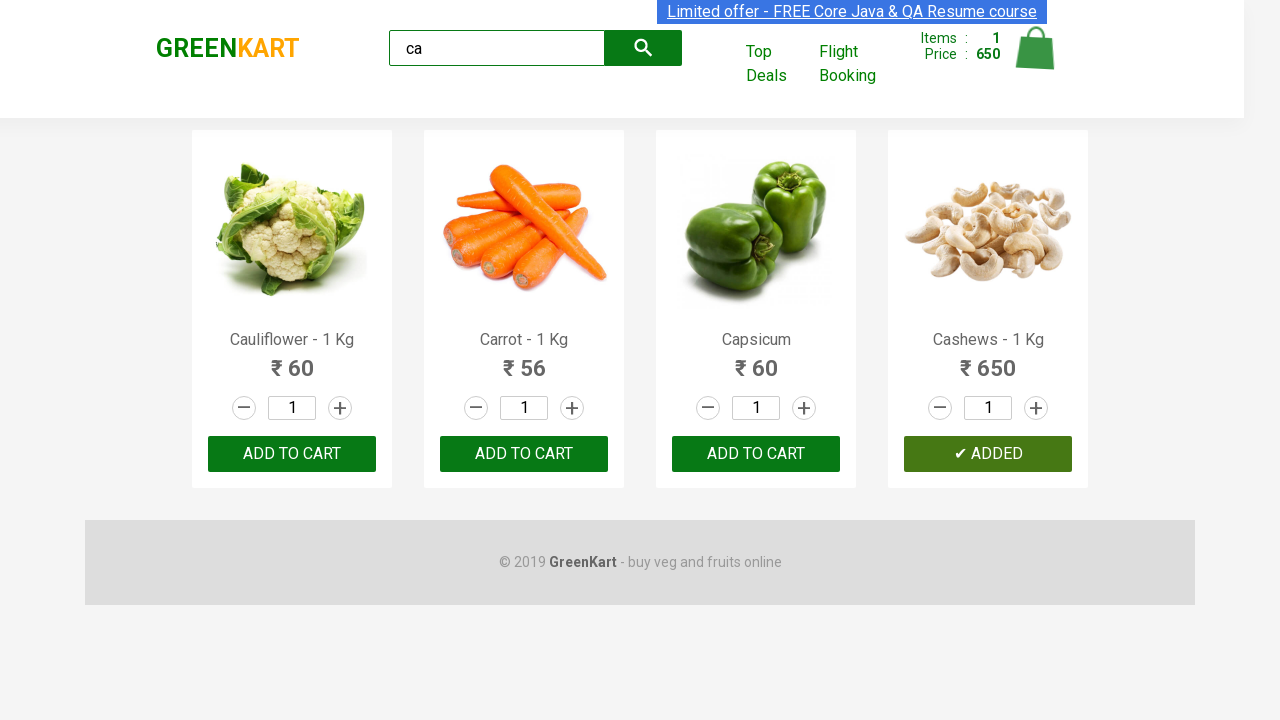

Retrieved brand logo text: GREENKART
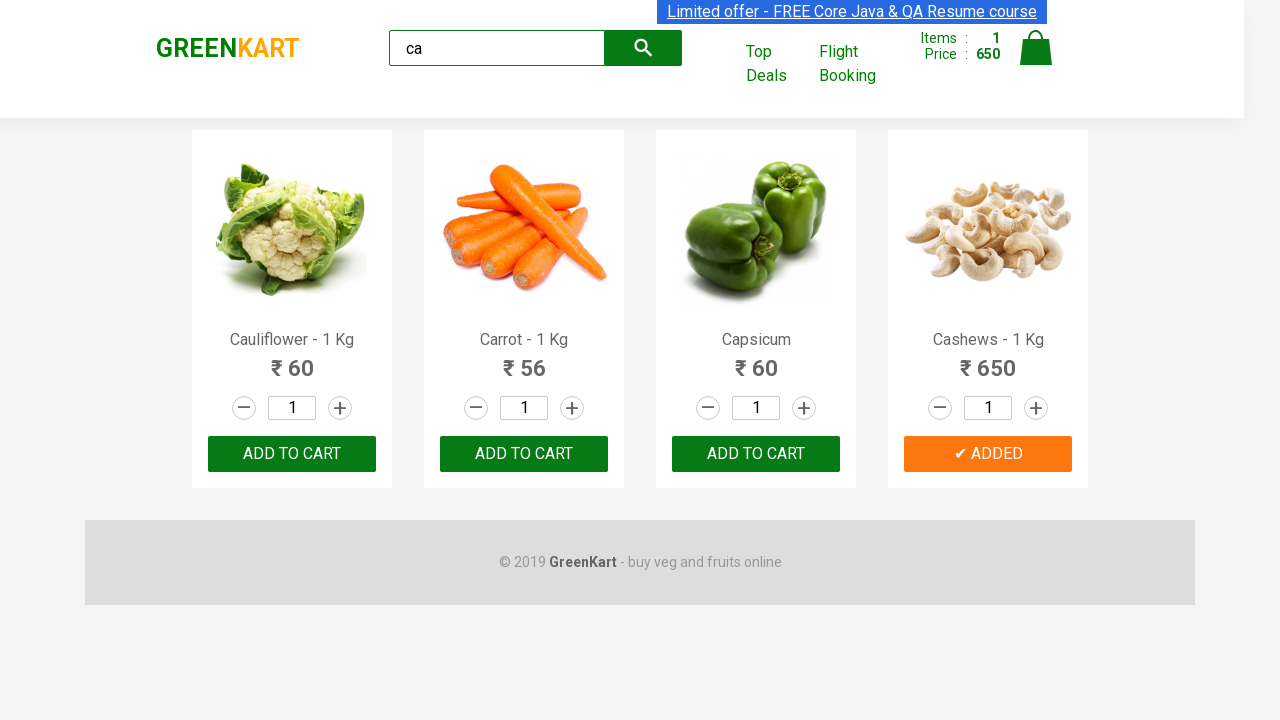

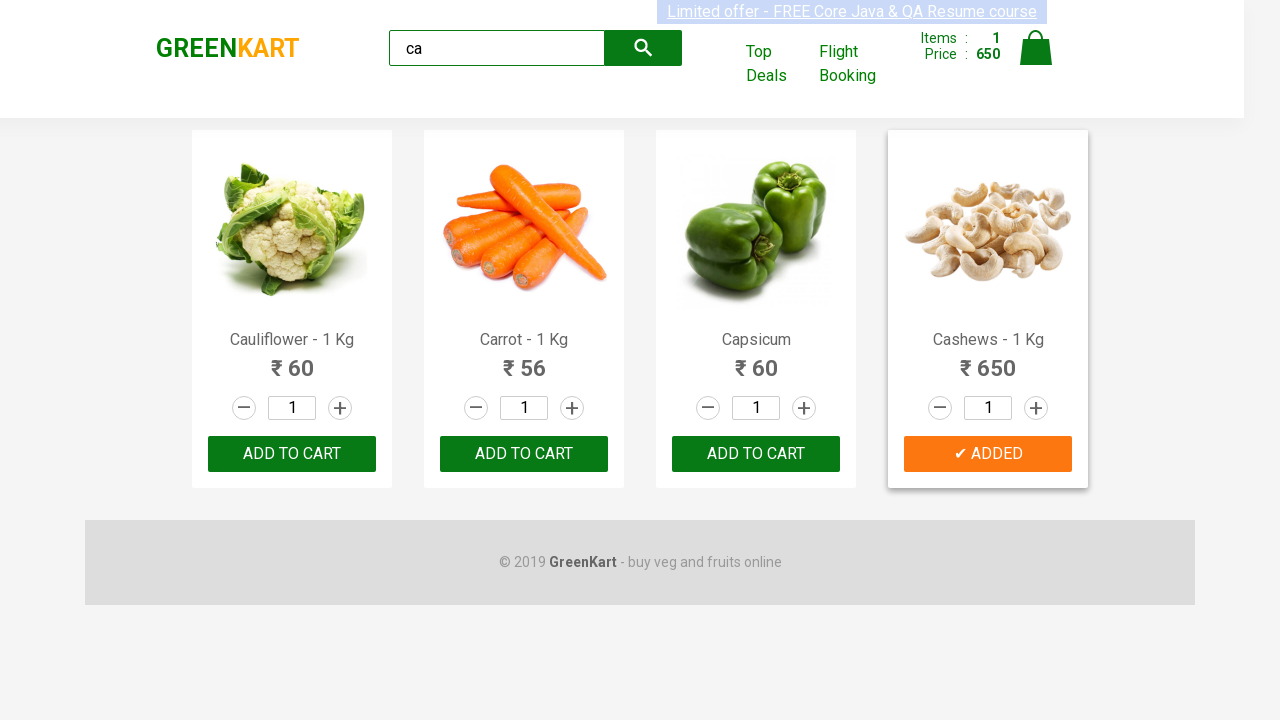